Tests a complete form submission flow: reads a hidden attribute, calculates a value, fills it in, checks a checkbox, selects a radio button, submits the form, and verifies the success alert message.

Starting URL: http://suninjuly.github.io/get_attribute.html

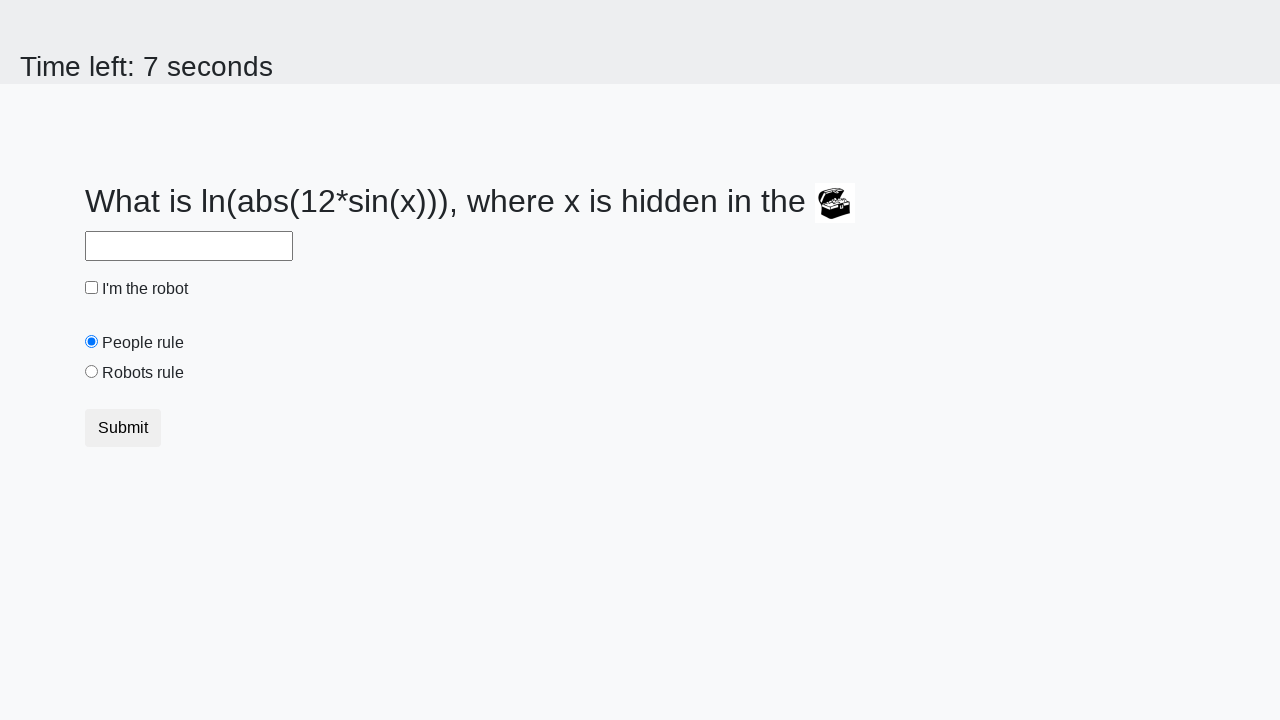

Retrieved hidden attribute 'valuex' from treasure element
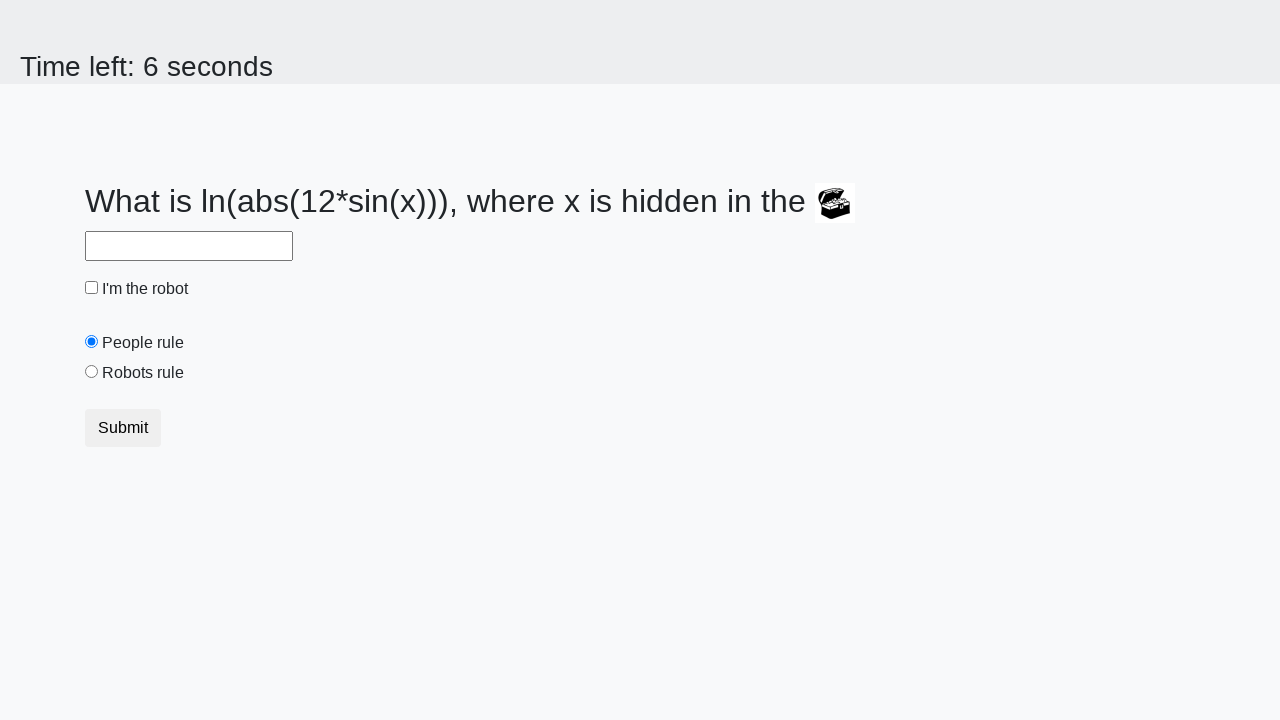

Calculated result using formula log1p(abs(12*sin(x))): 2.544856864597697
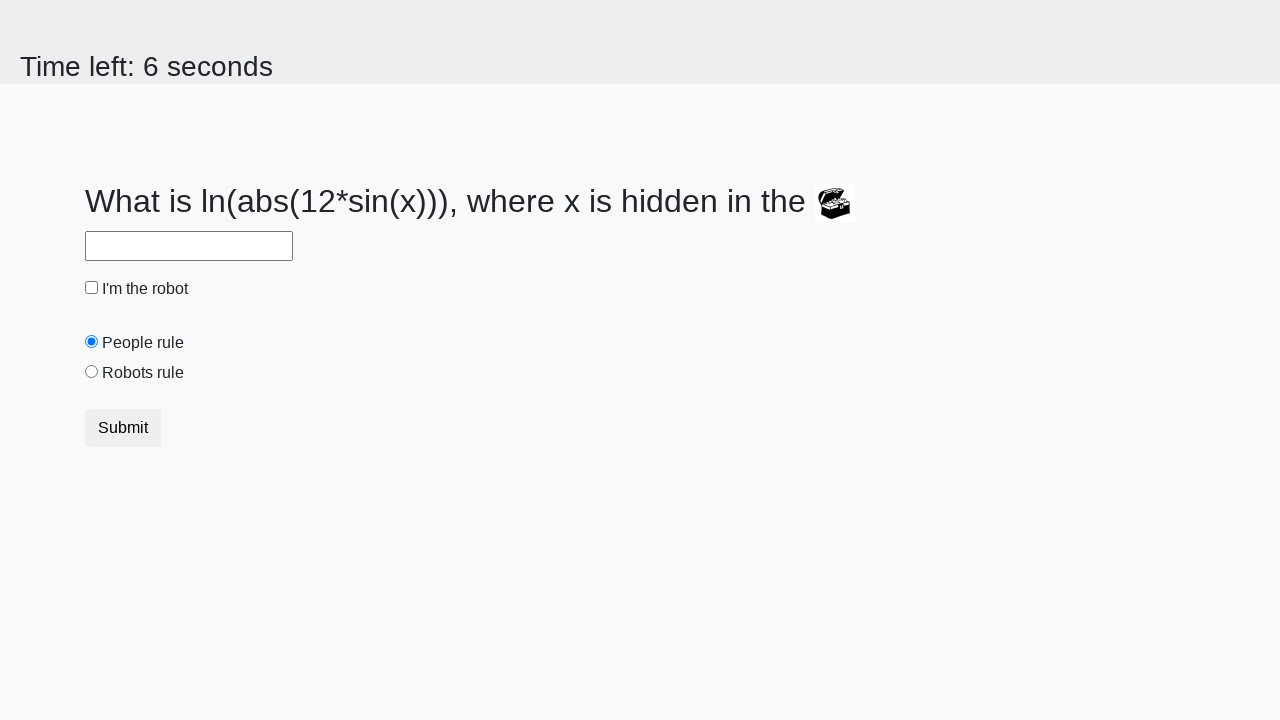

Filled answer field with calculated value on #answer
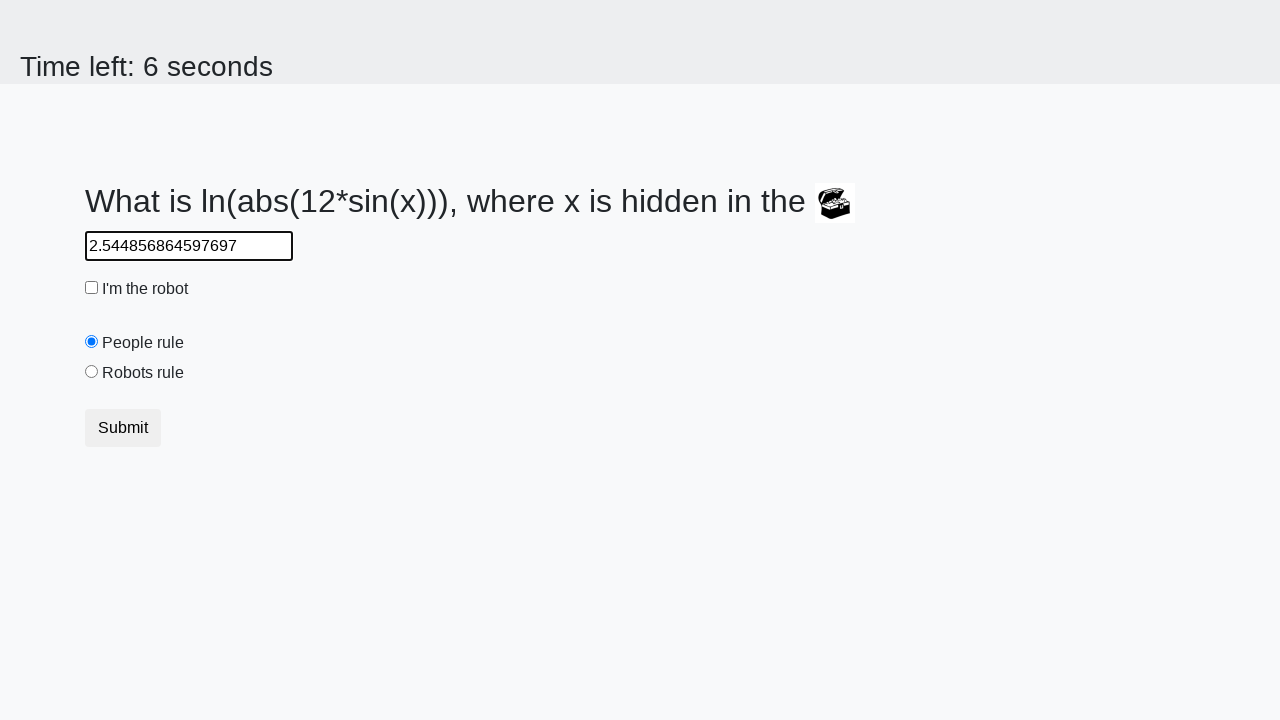

Checked the robot checkbox at (92, 288) on #robotCheckbox
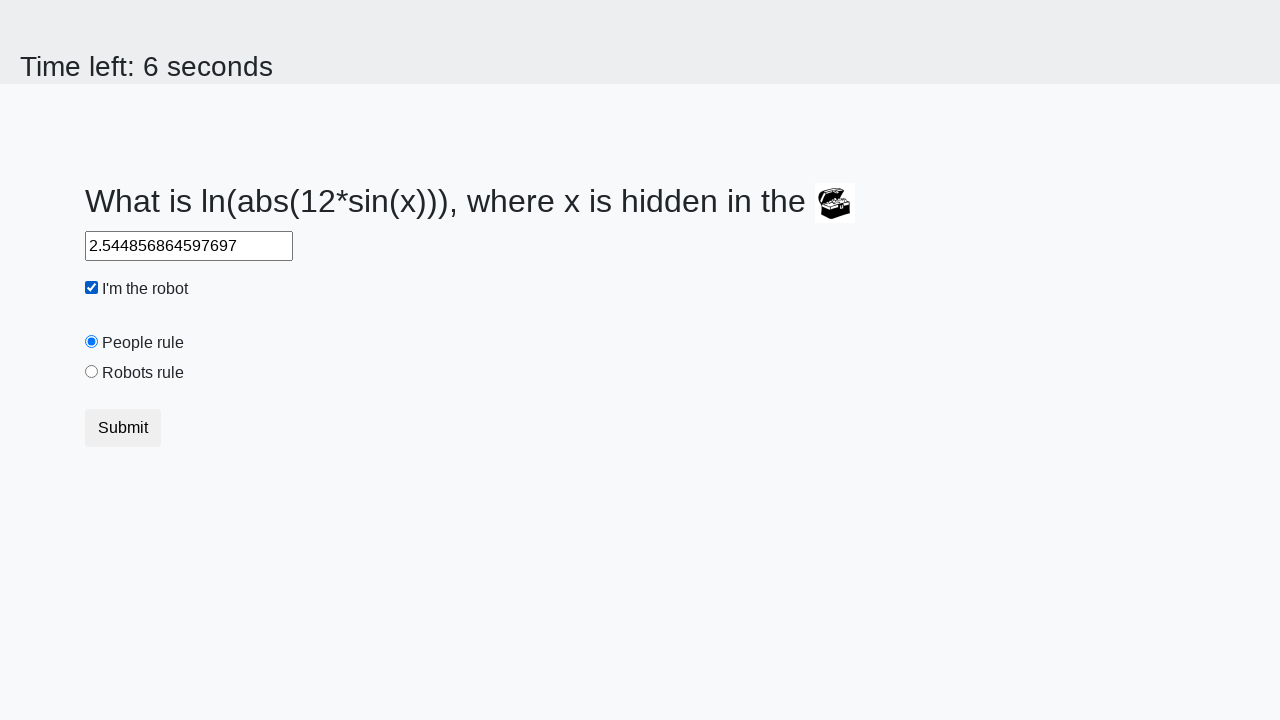

Selected the 'robots rule' radio button at (92, 372) on #robotsRule
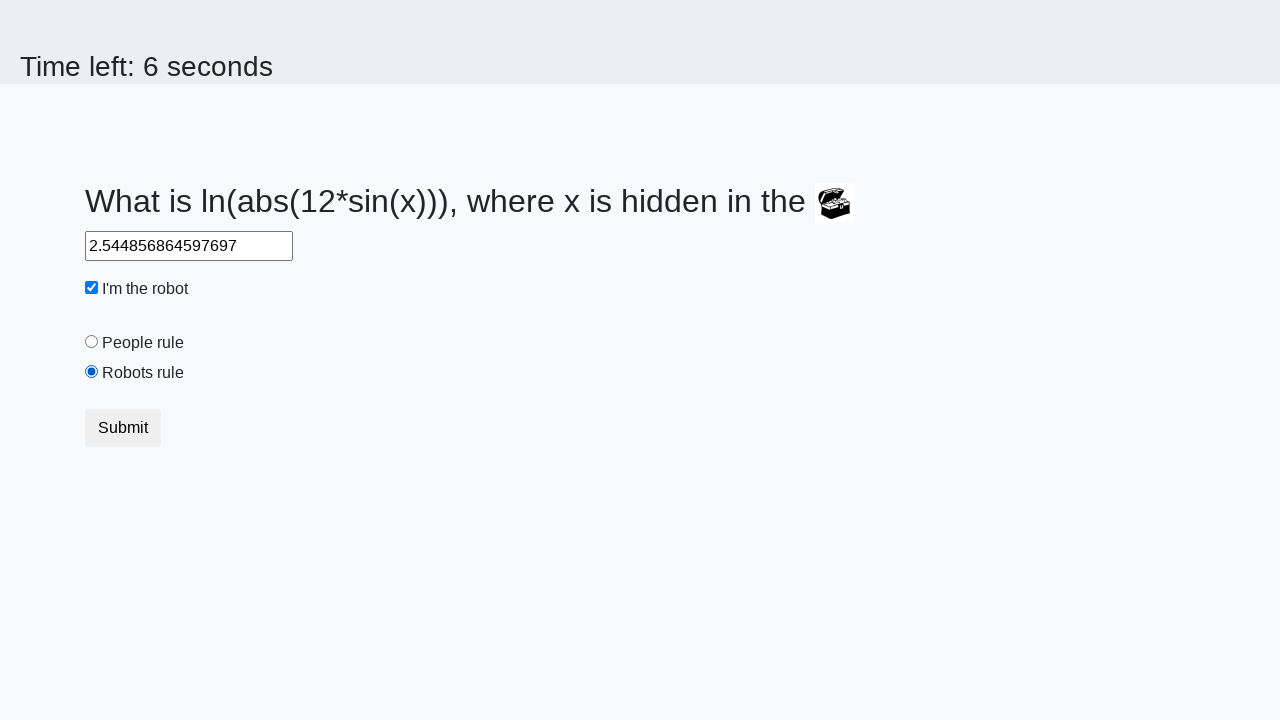

Clicked the submit button at (123, 428) on button
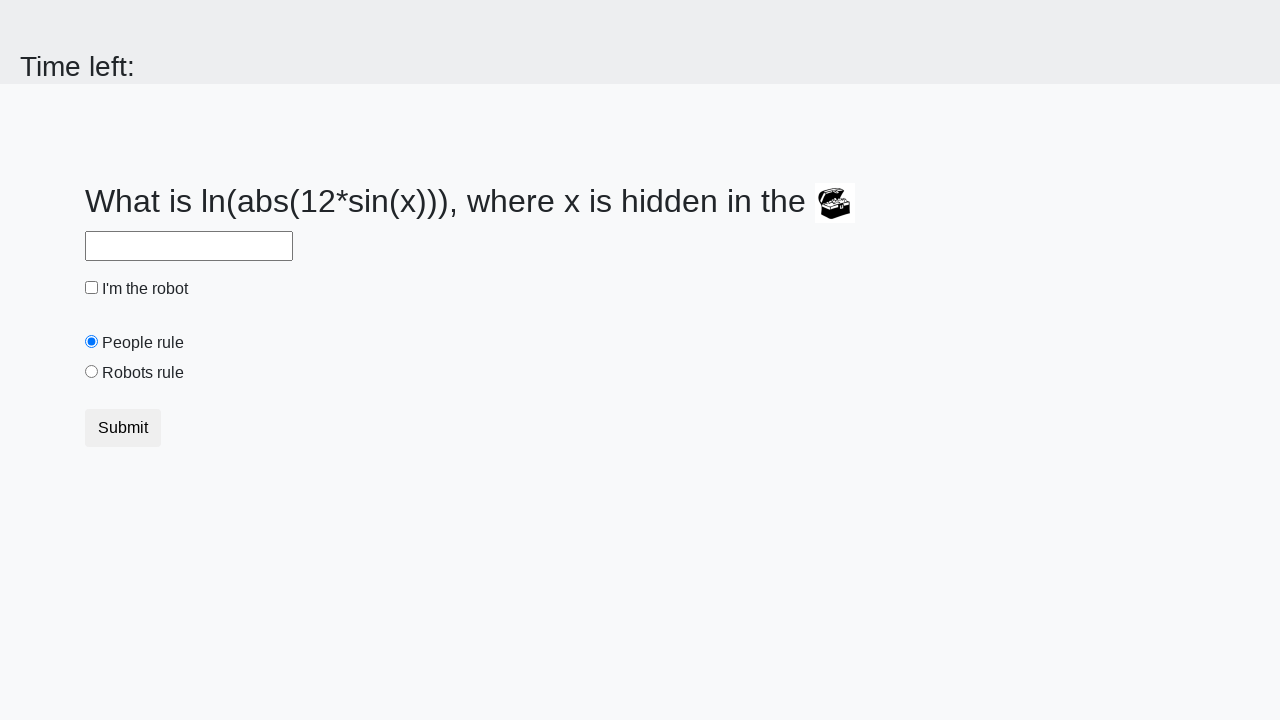

Set up dialog handler to accept alerts
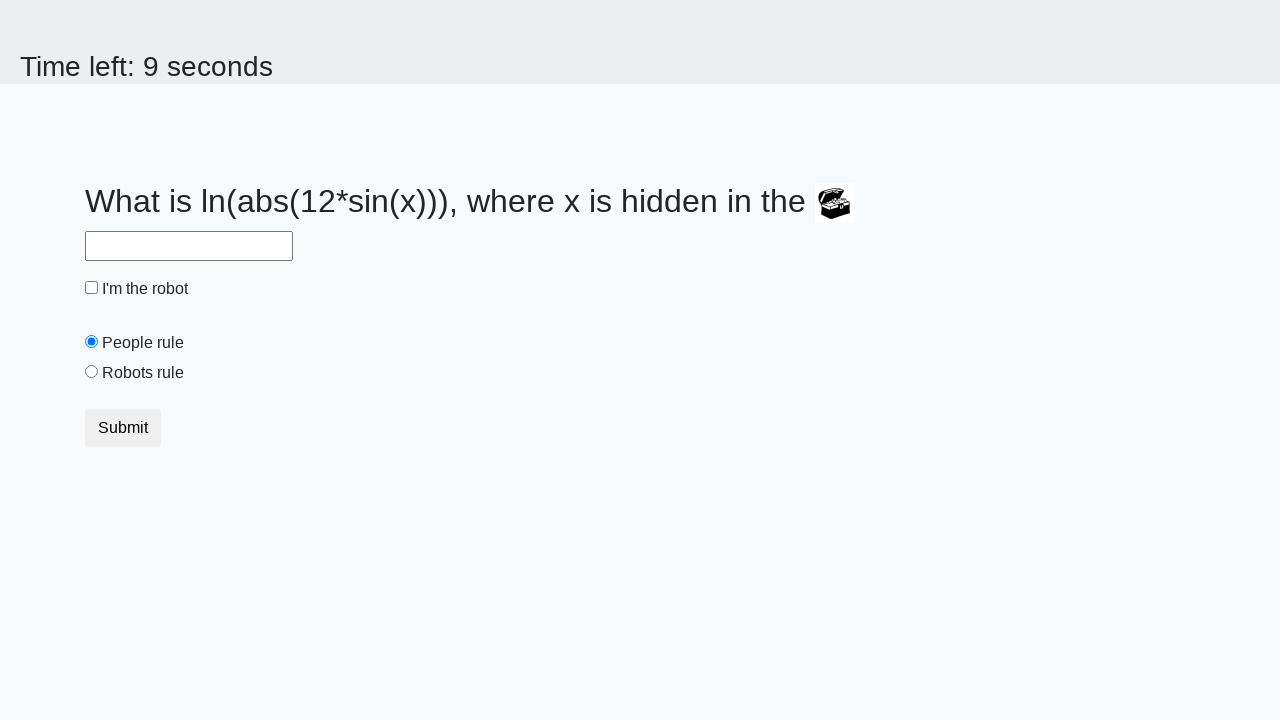

Waited for alert dialog to appear and be accepted
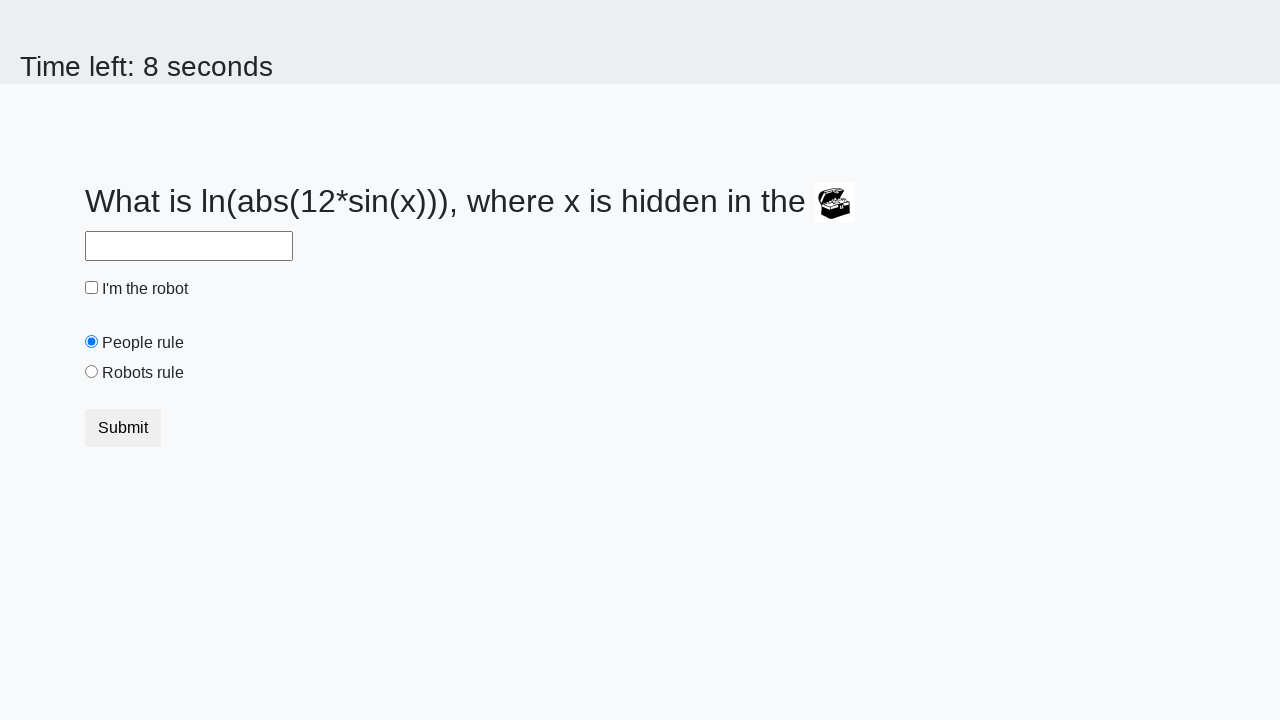

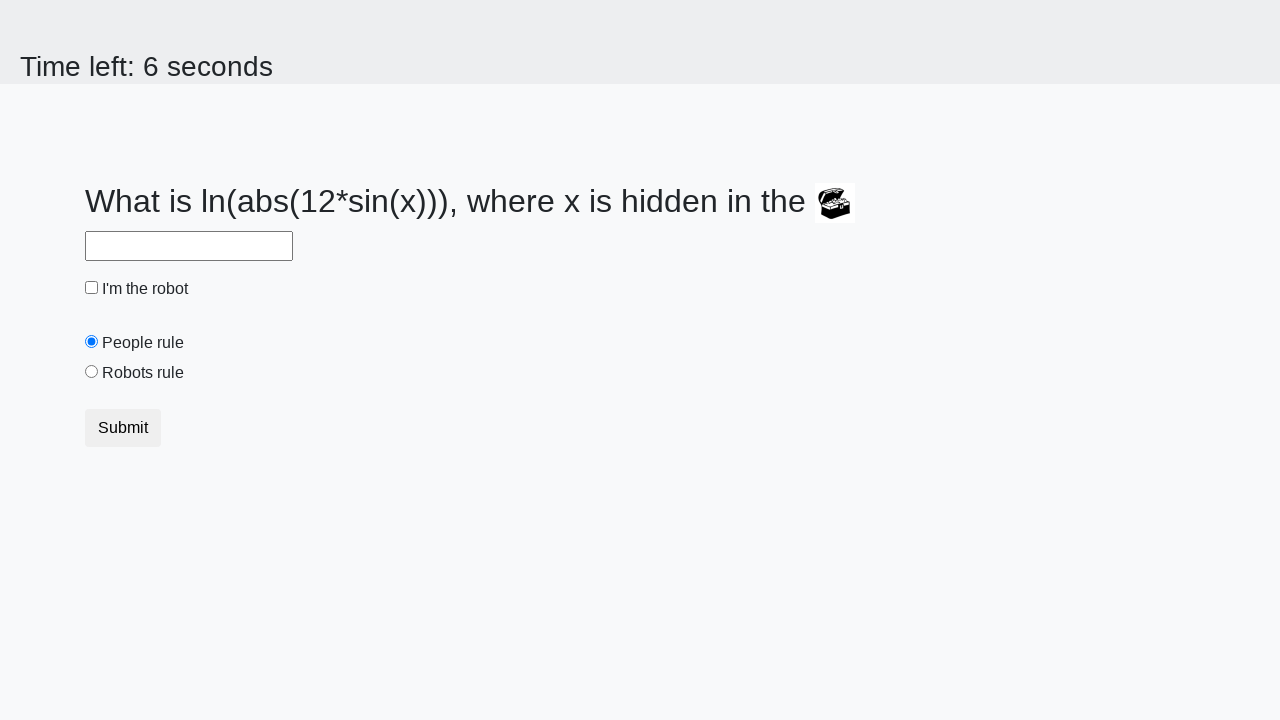